Tests mouse hover interactions on various CSS hover effect elements, demonstrating different hover animations like shutter, radial, bounce, float shadow, bubble, curl, and buzz effects.

Starting URL: https://ianlunn.github.io/Hover/

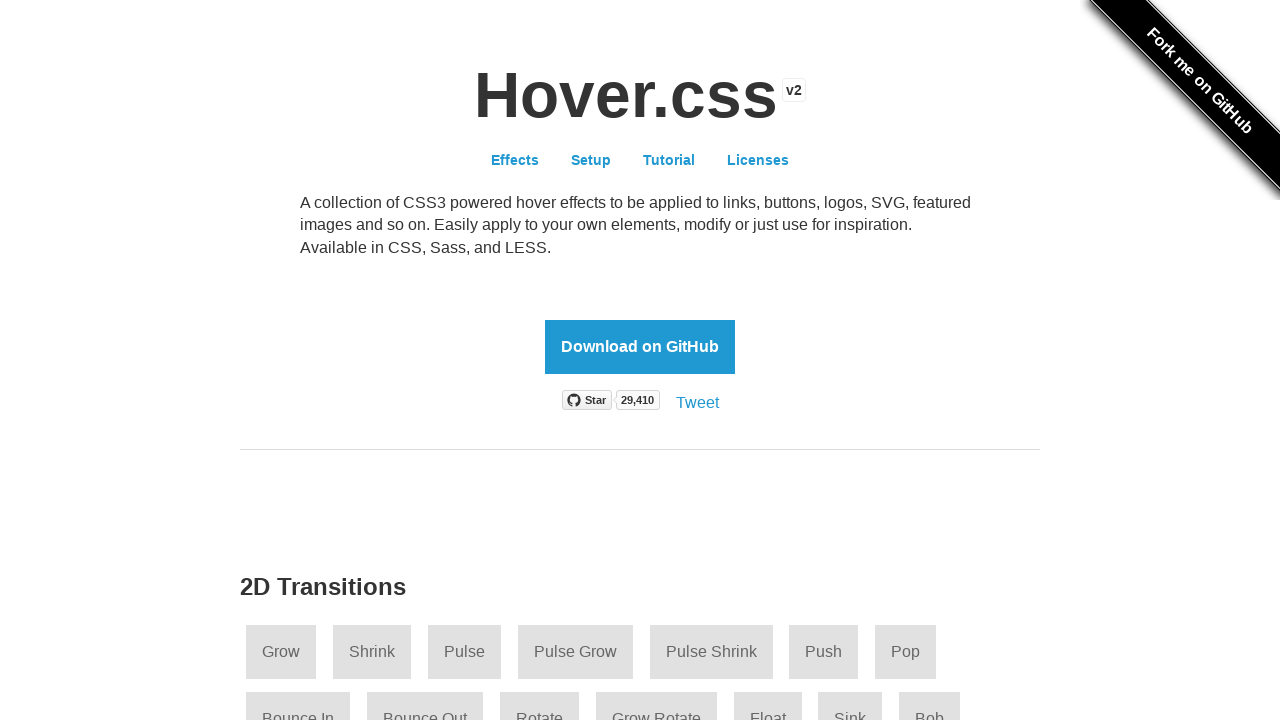

Hovered over 'Shutter In Horizontal' element to trigger shutter animation at (335, 361) on a:has-text('Shutter In Horizontal')
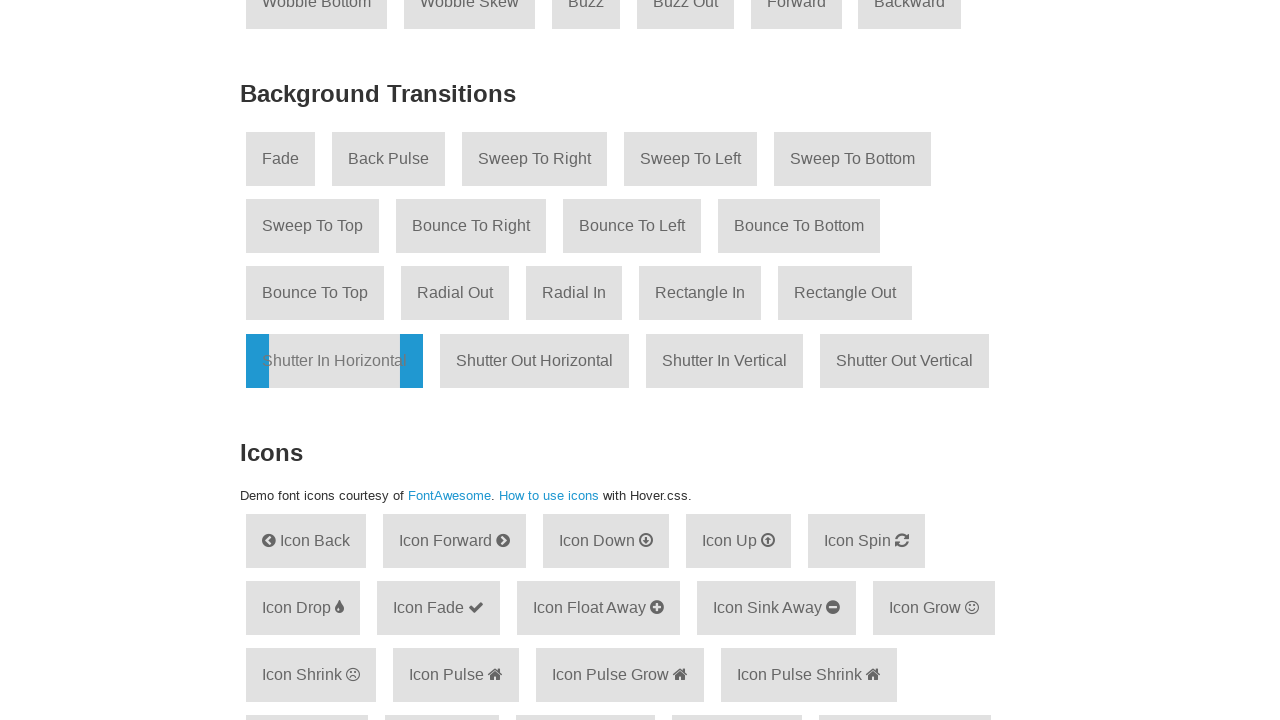

Hovered over 'Shutter Out Horizontal' element to trigger shutter animation at (535, 361) on a:has-text('Shutter Out Horizontal')
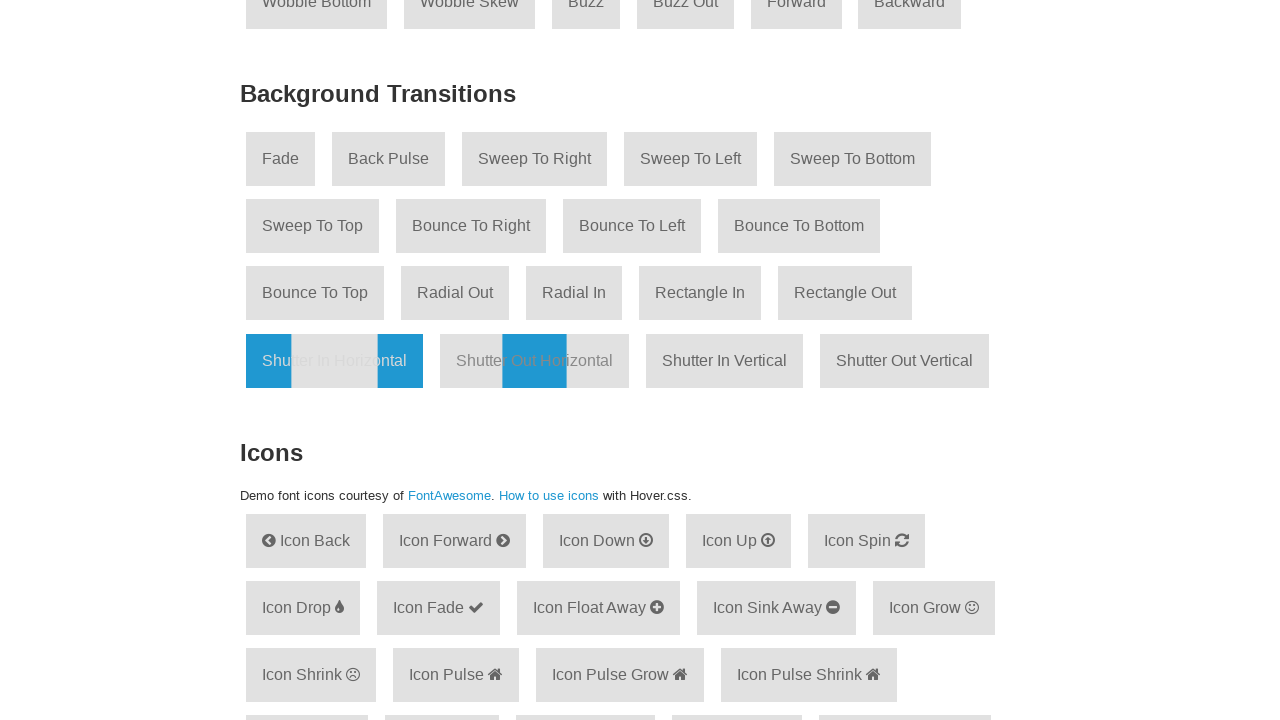

Hovered over 'Shutter In Vertical' element to trigger shutter animation at (724, 361) on a:has-text('Shutter In Vertical')
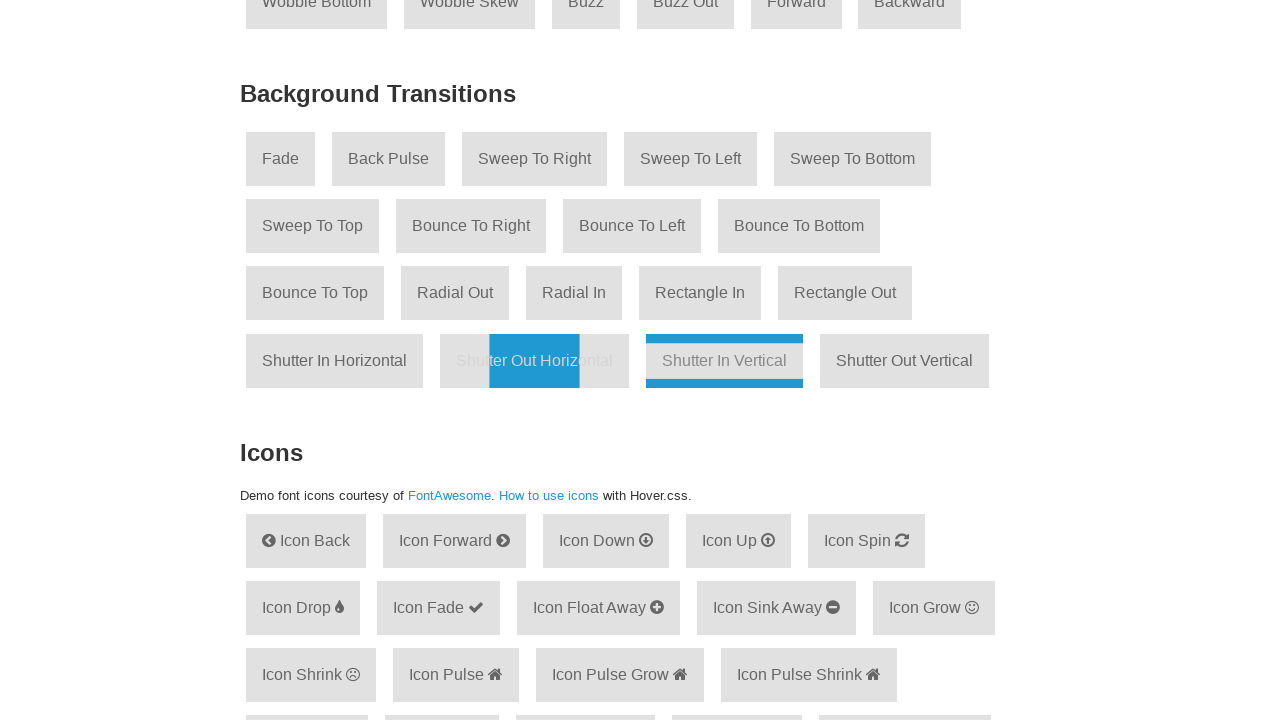

Hovered over 'Radial In' element to trigger radial hover effect at (574, 294) on a:has-text('Radial In')
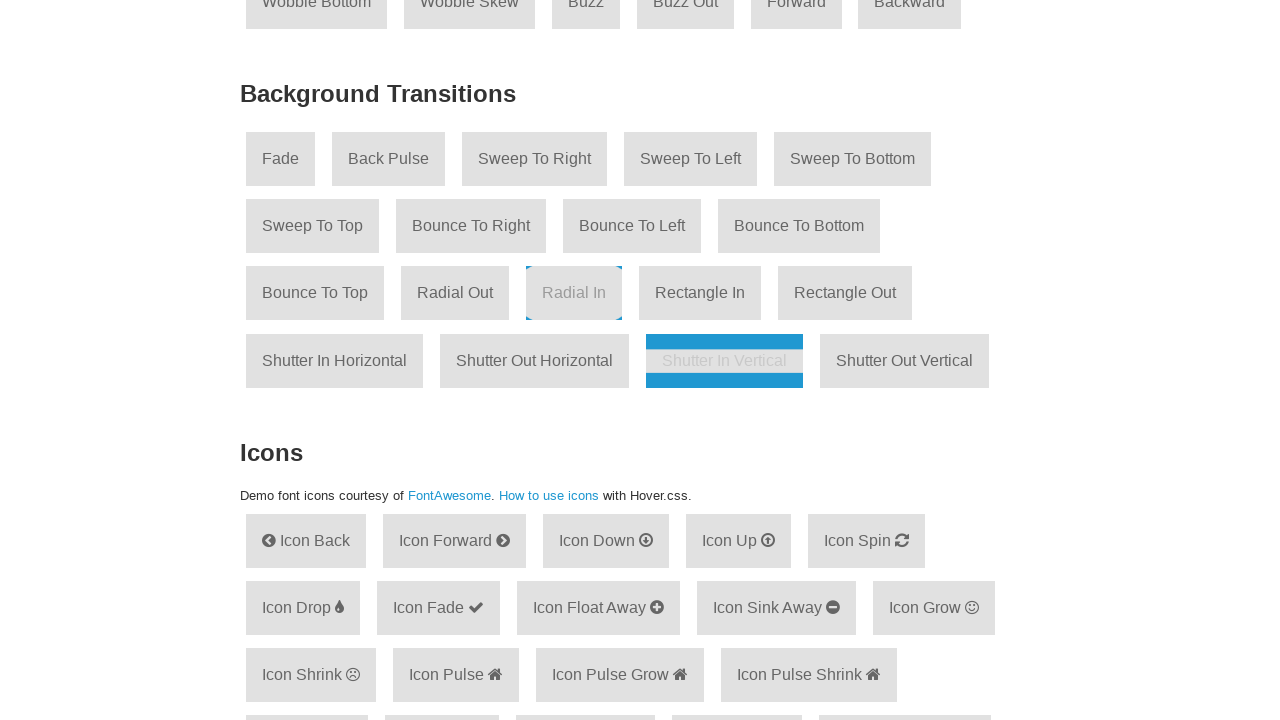

Hovered over 'Bounce To Right' element to trigger bounce animation at (471, 226) on a:has-text('Bounce To Right')
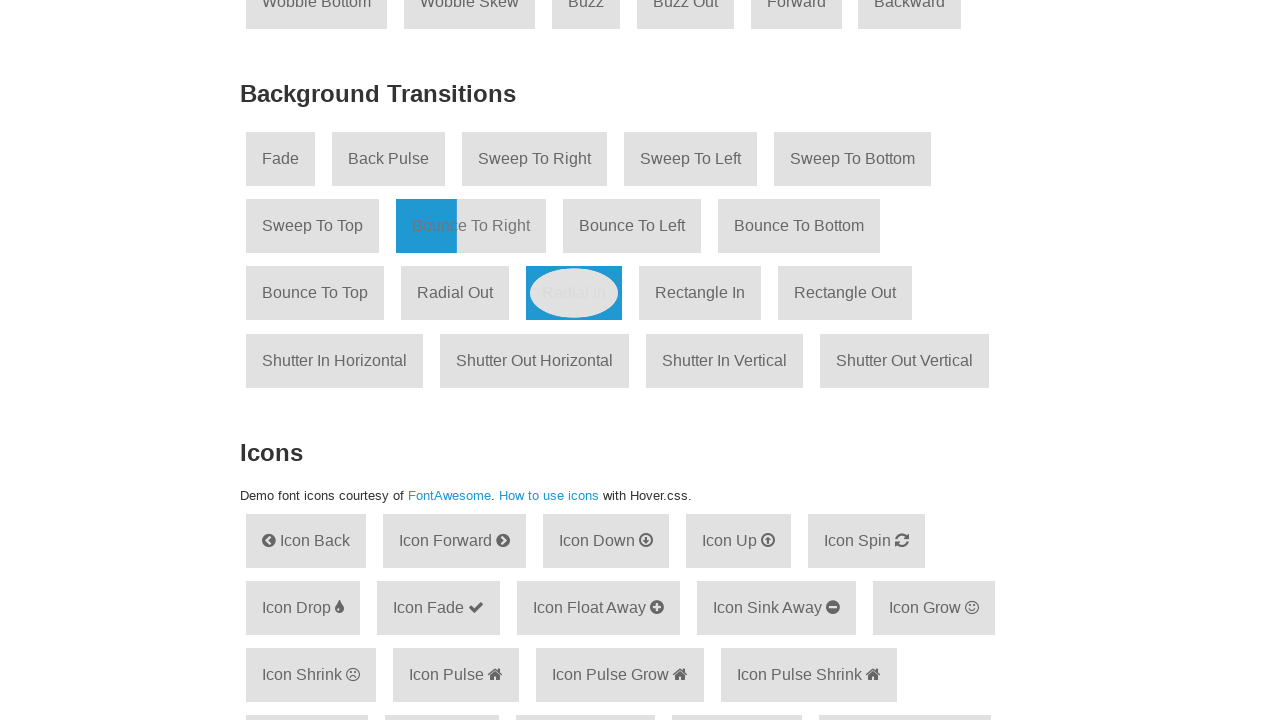

Hovered over 'Float Shadow' element to trigger float shadow effect at (569, 360) on a:has-text('Float Shadow')
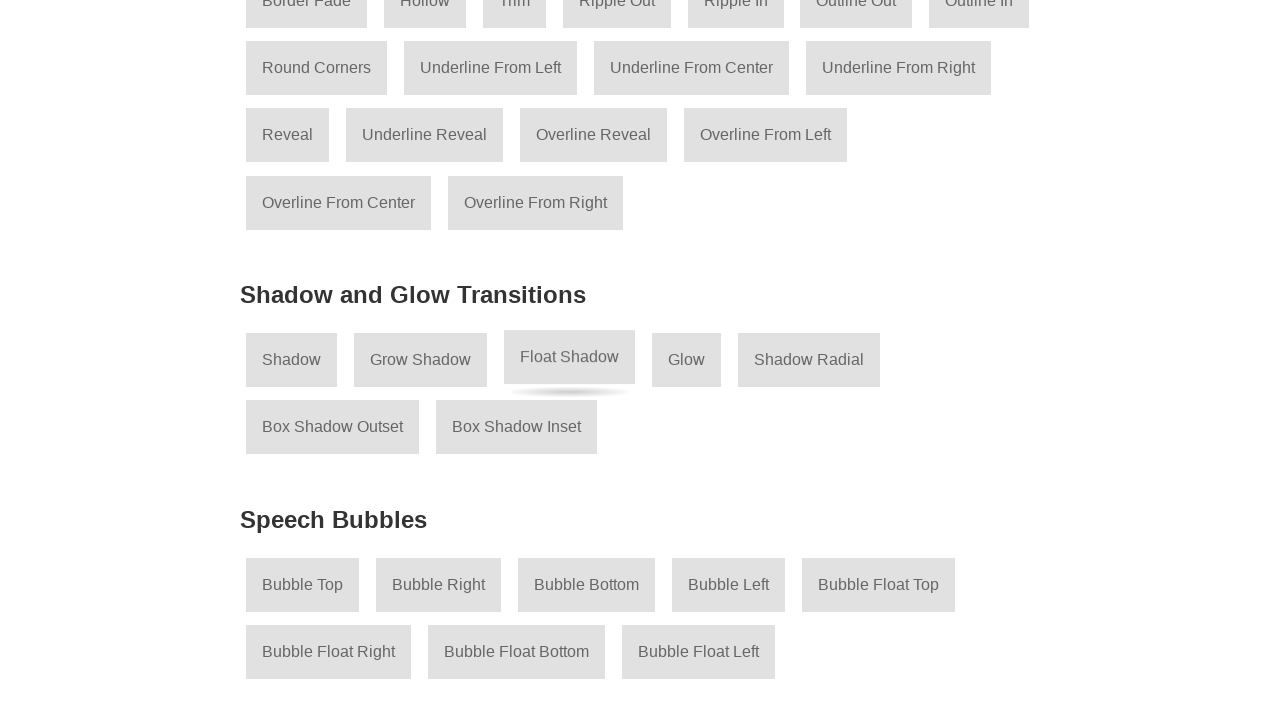

Hovered over 'Bubble Float Top' element to trigger bubble hover effect at (878, 585) on a:has-text('Bubble Float Top')
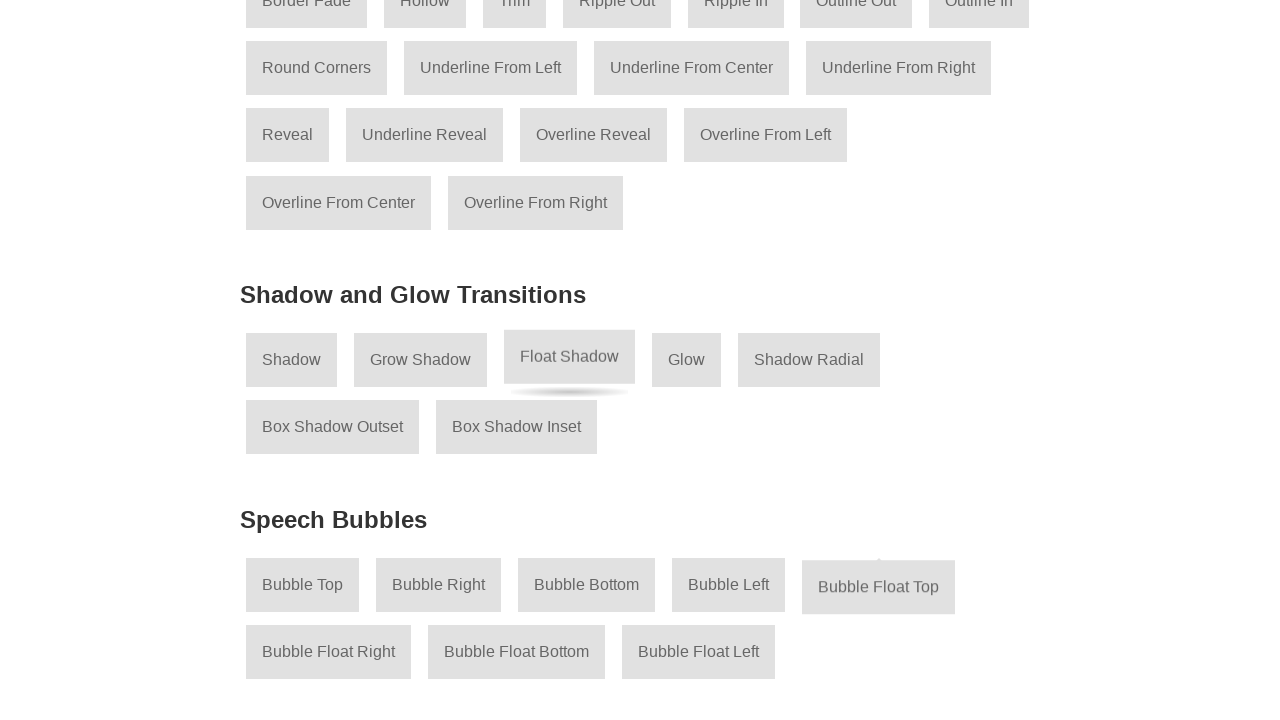

Hovered over 'Curl Top Left' element to trigger curl animation at (307, 361) on a:has-text('Curl Top Left')
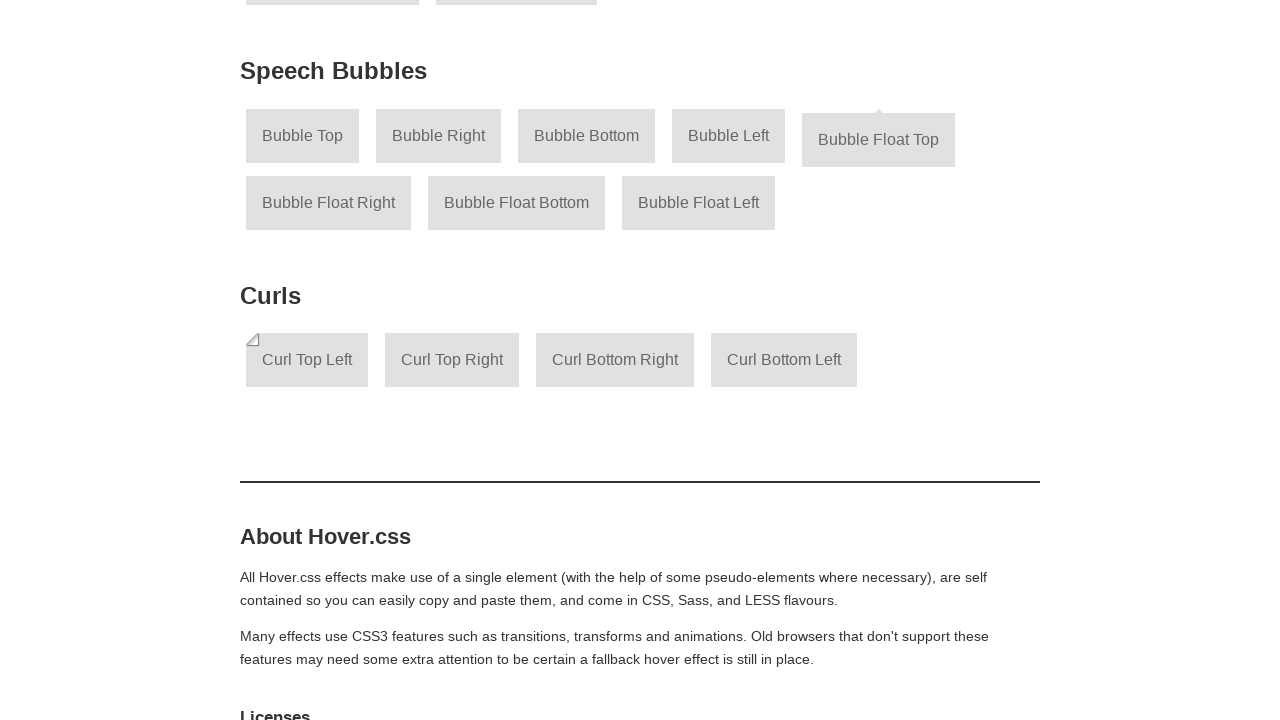

Hovered over 'Buzz' element to trigger buzz animation effect at (586, 361) on a:has-text('Buzz')
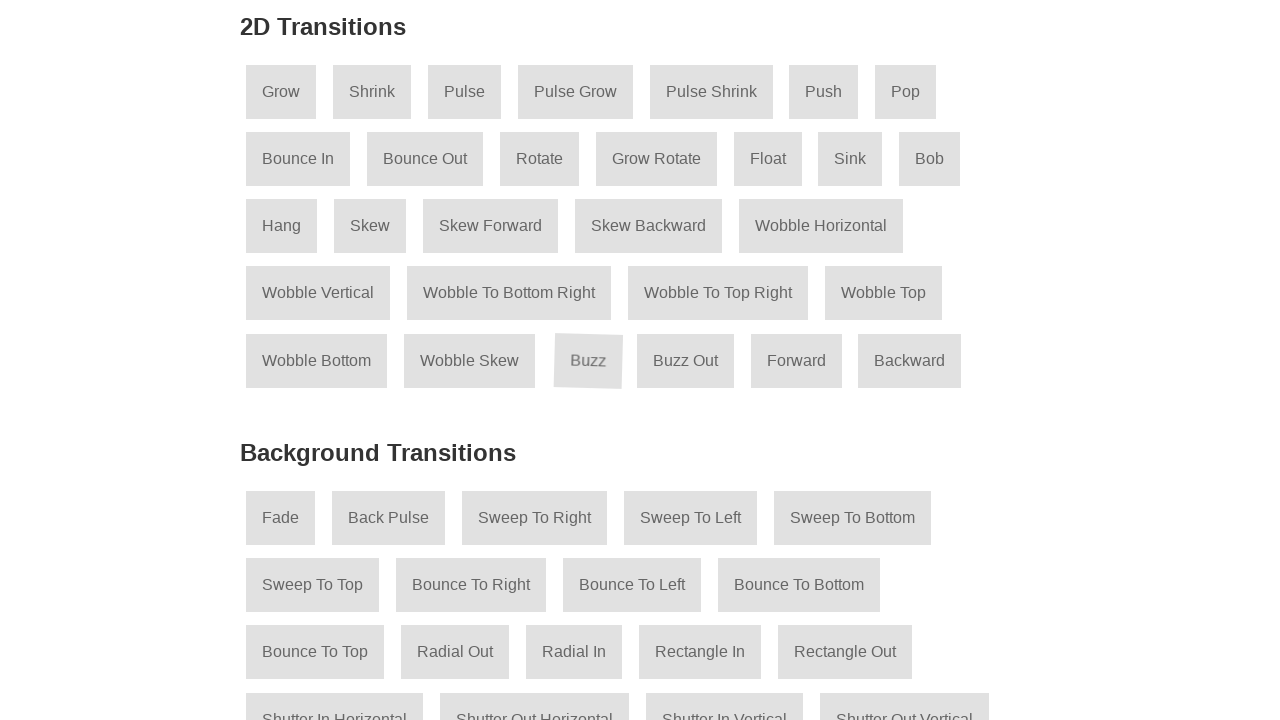

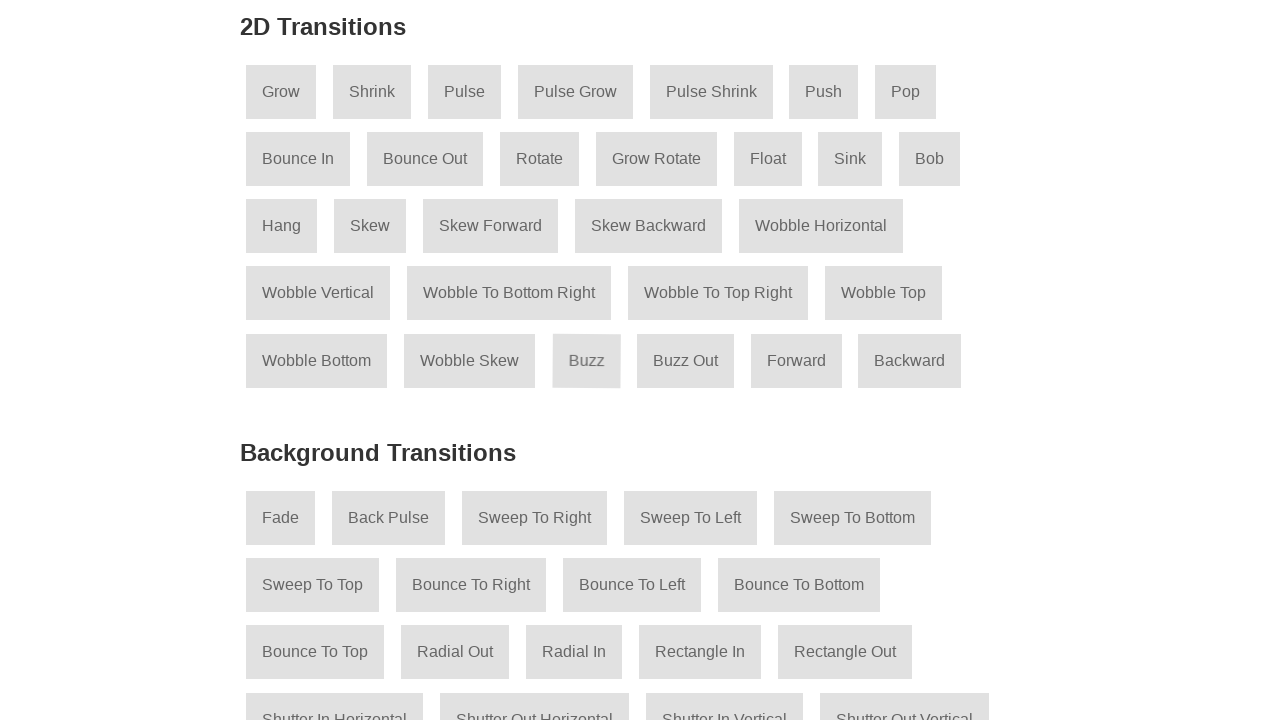